Tests window handling by clicking a link that opens a new window, switching between parent and child windows, and verifying content in each window

Starting URL: https://the-internet.herokuapp.com

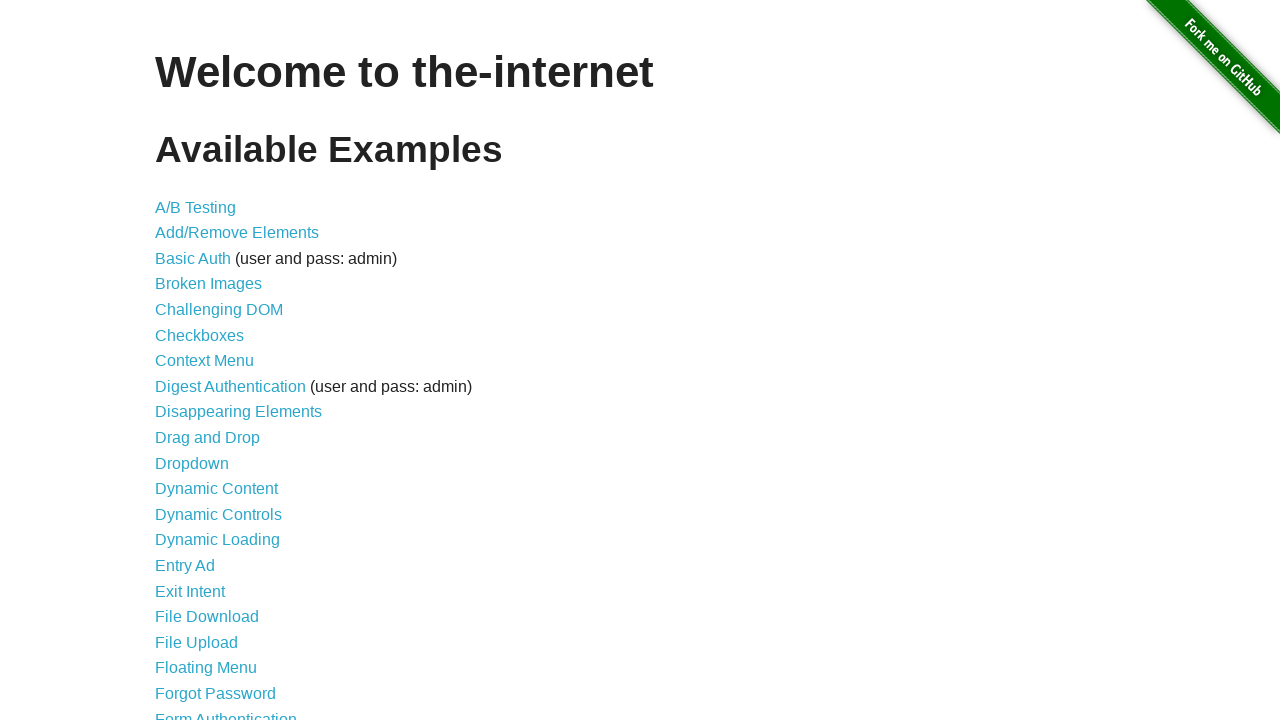

Clicked on 'Multiple Windows' link at (218, 369) on text='Multiple Windows'
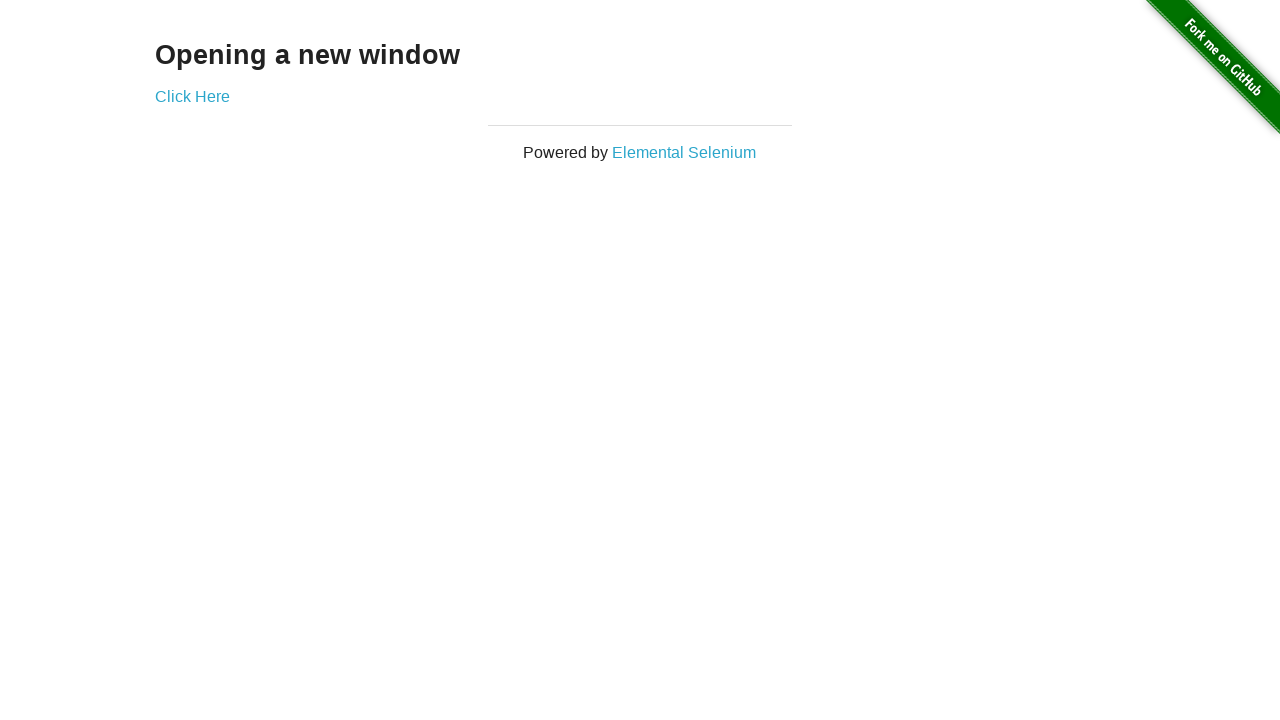

Clicked 'Click Here' link and opened new window at (192, 96) on text='Click Here'
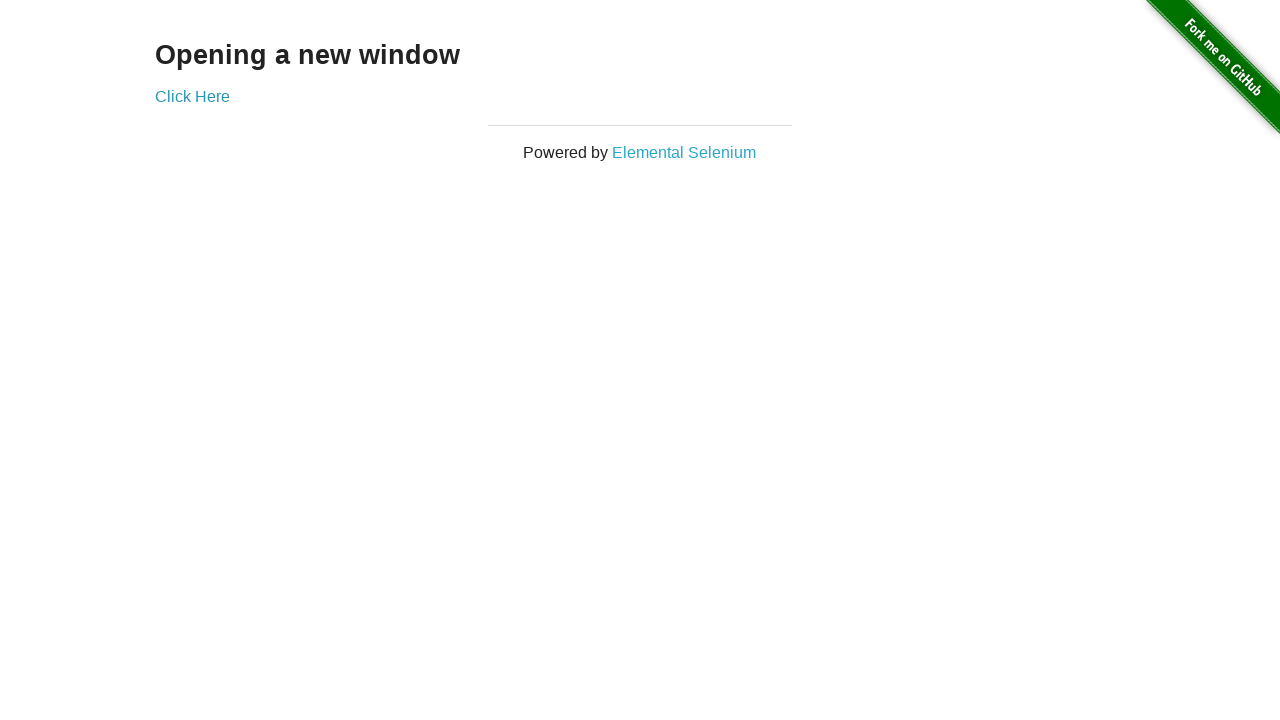

Retrieved text from new window: 'New Window'
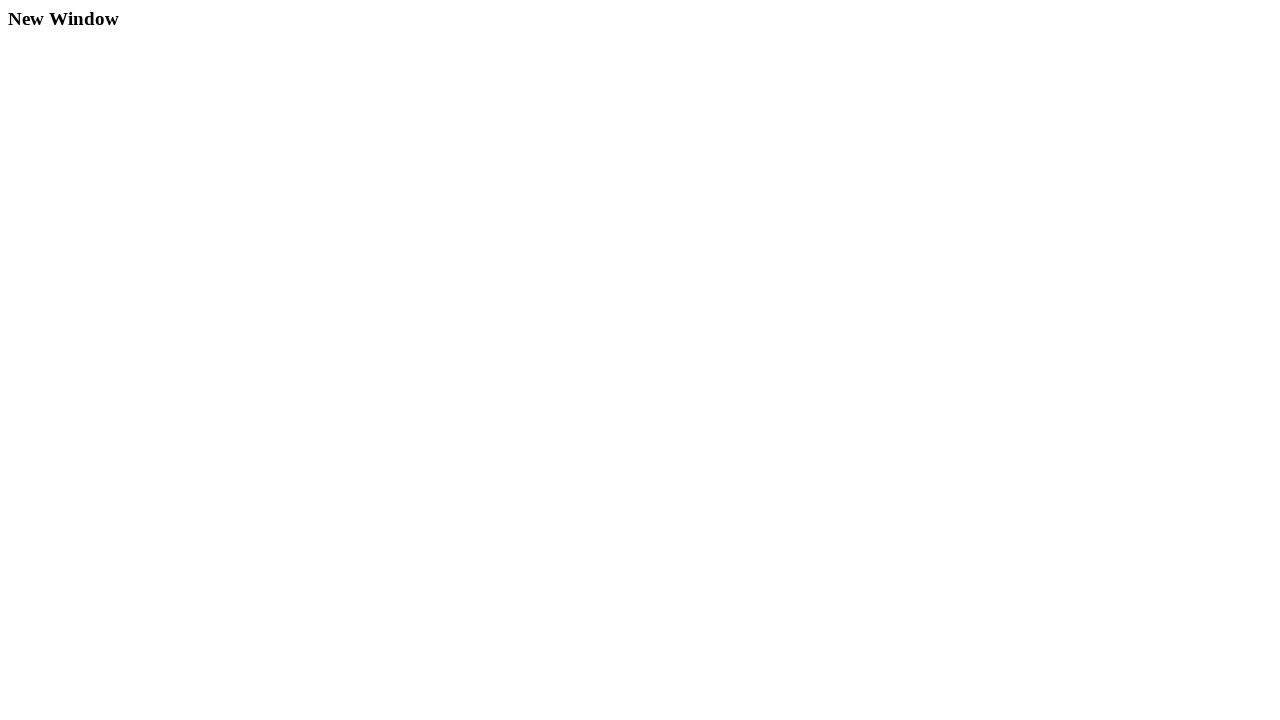

Retrieved text from original window: 'Opening a new window'
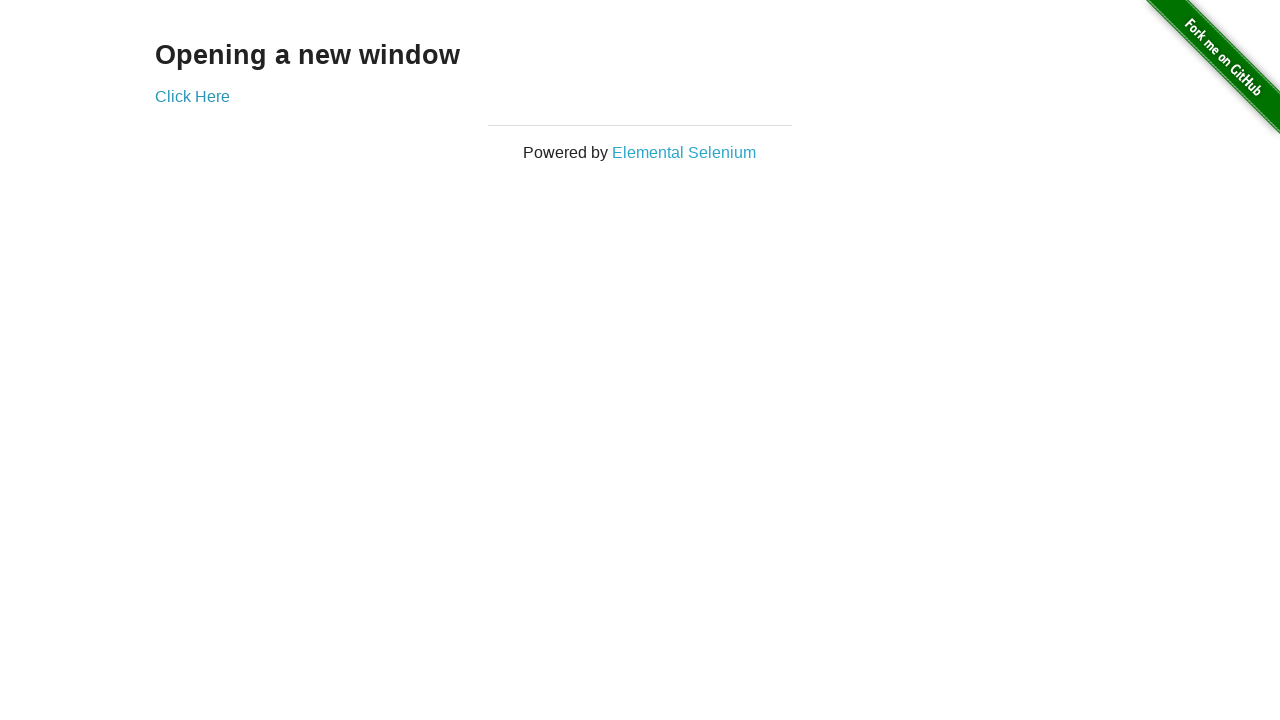

Closed the new window
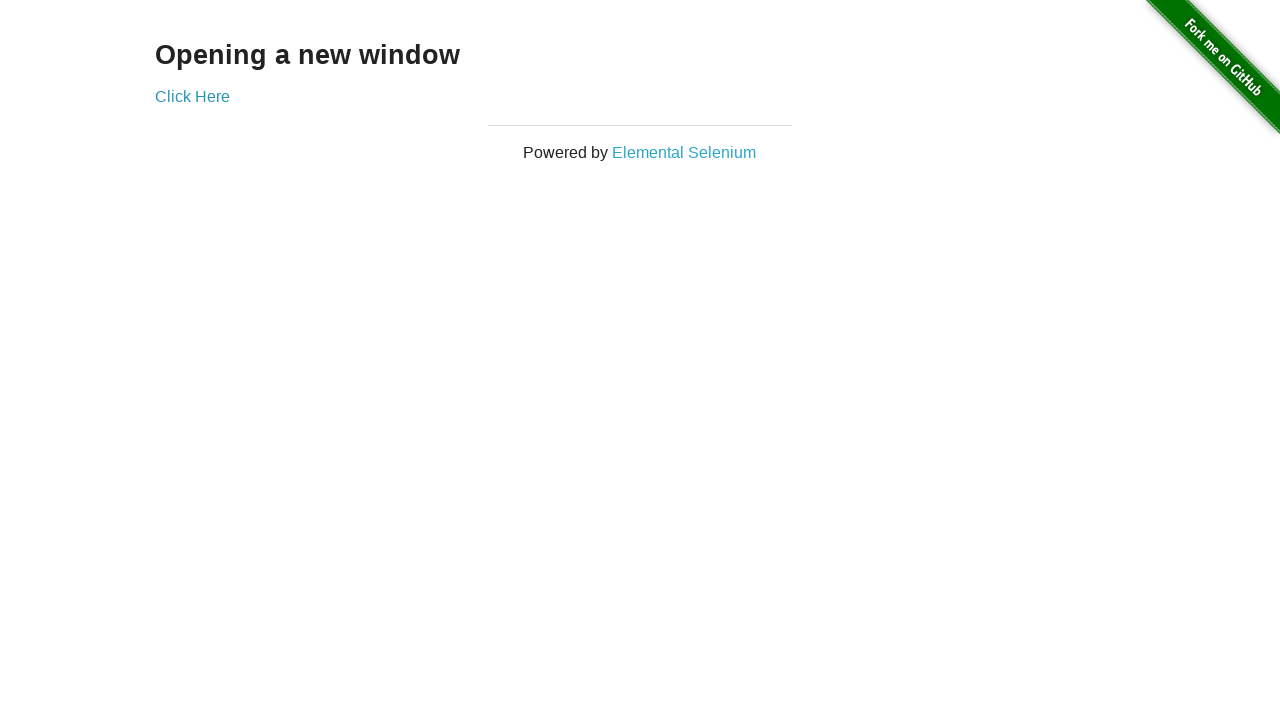

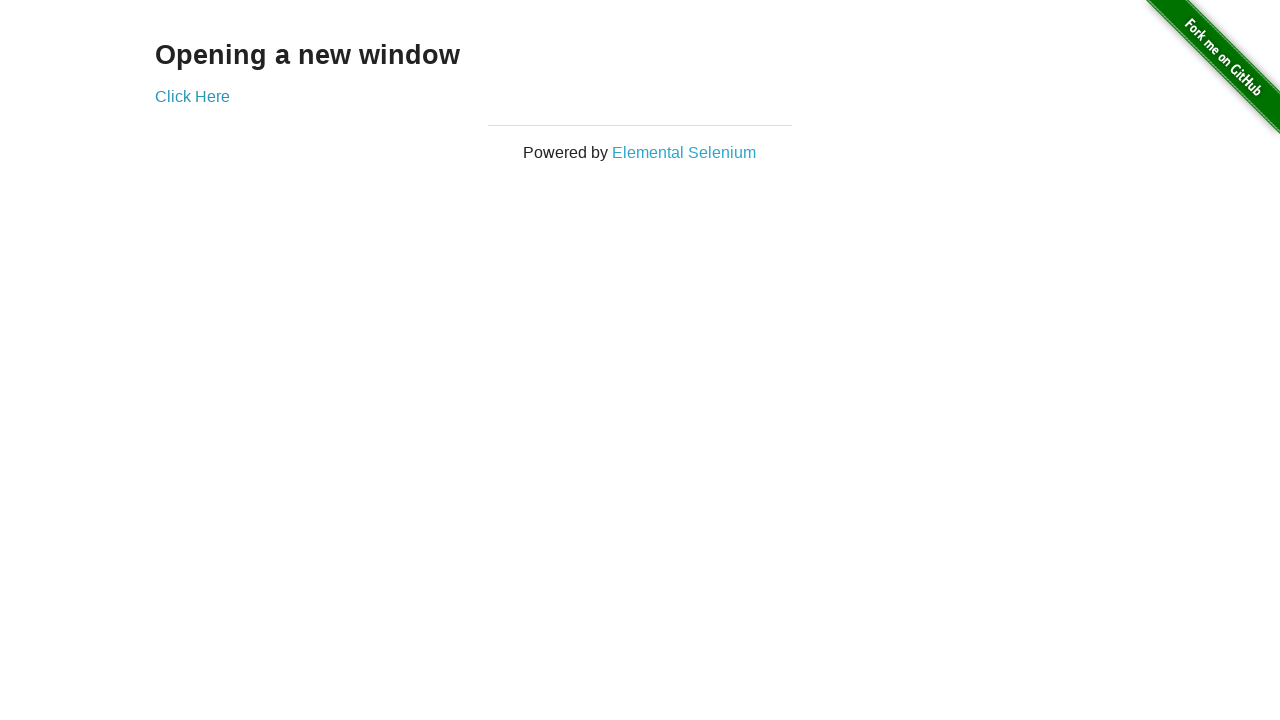